Simple smoke test that navigates to the Tata Motors homepage and verifies the page loads successfully.

Starting URL: https://www.tatamotors.com/

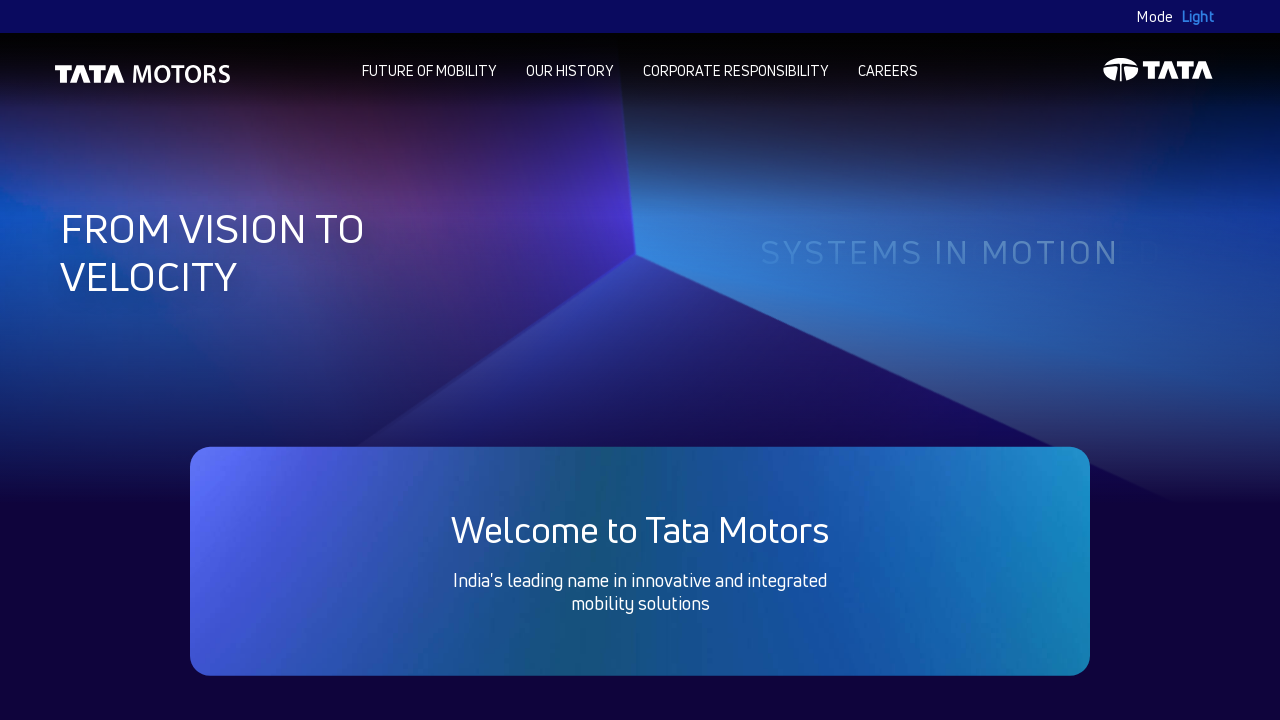

Waited for page to reach networkidle state
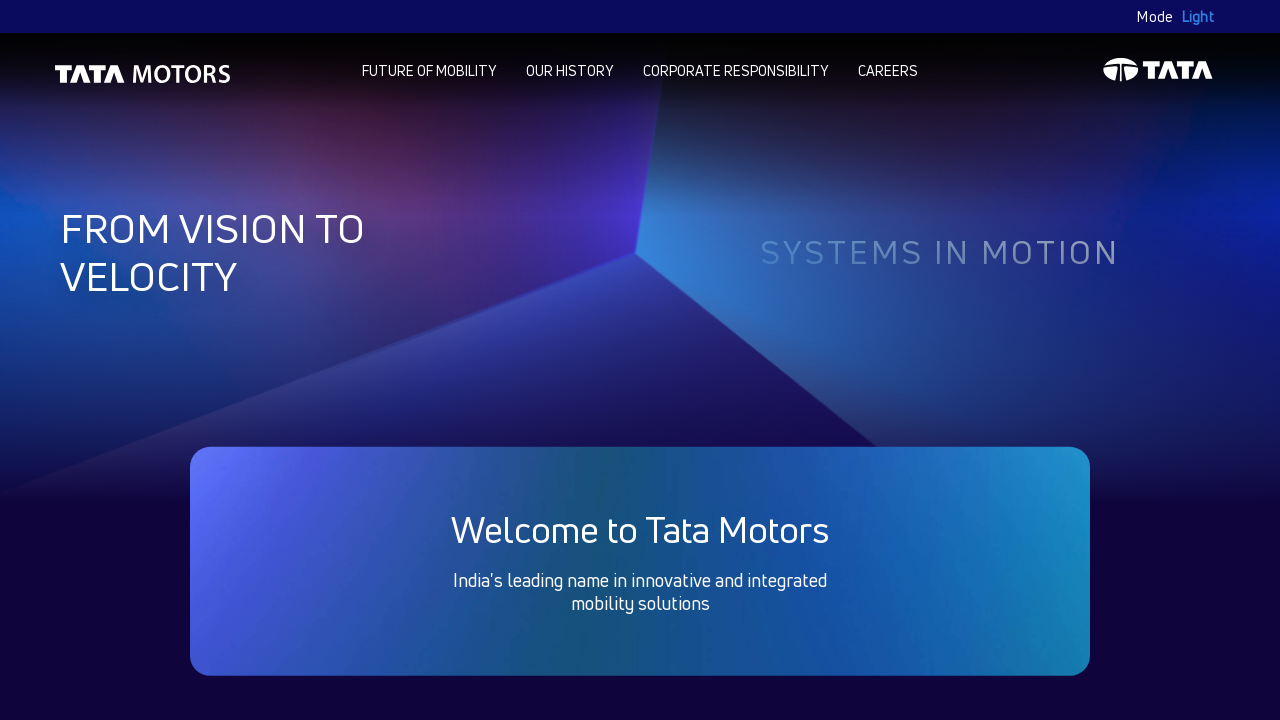

Verified body element is present on Tata Motors homepage
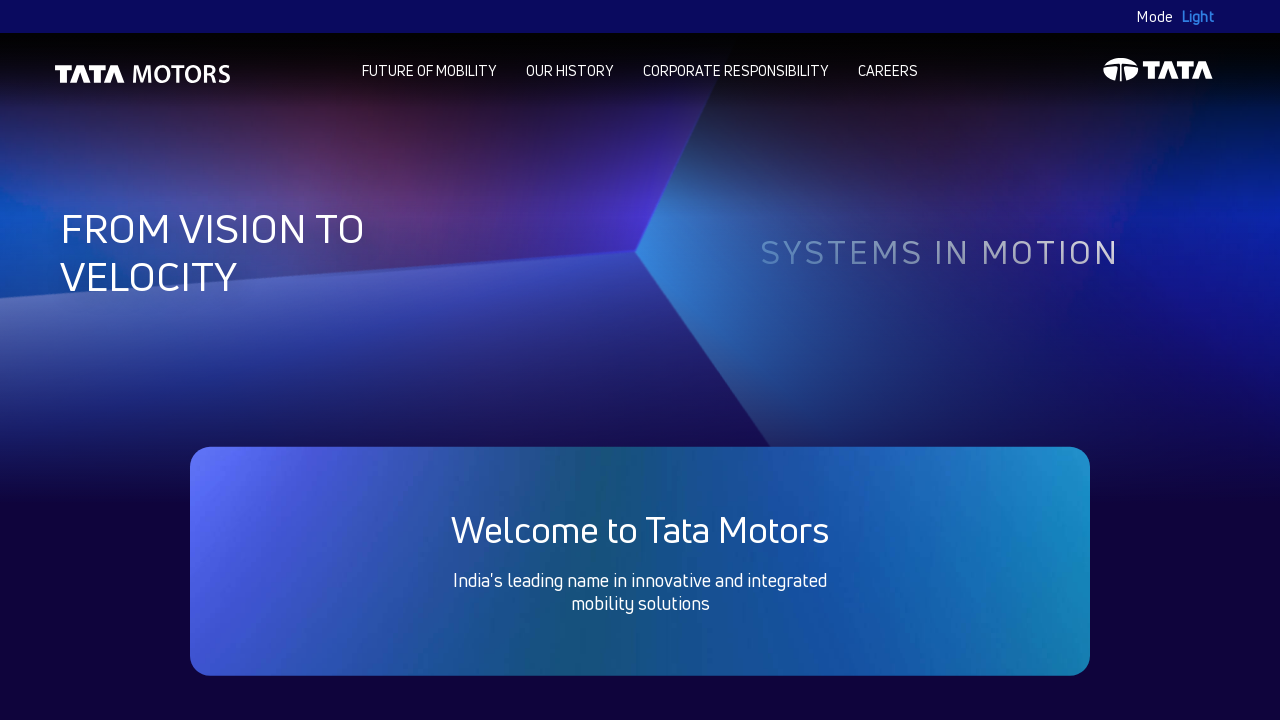

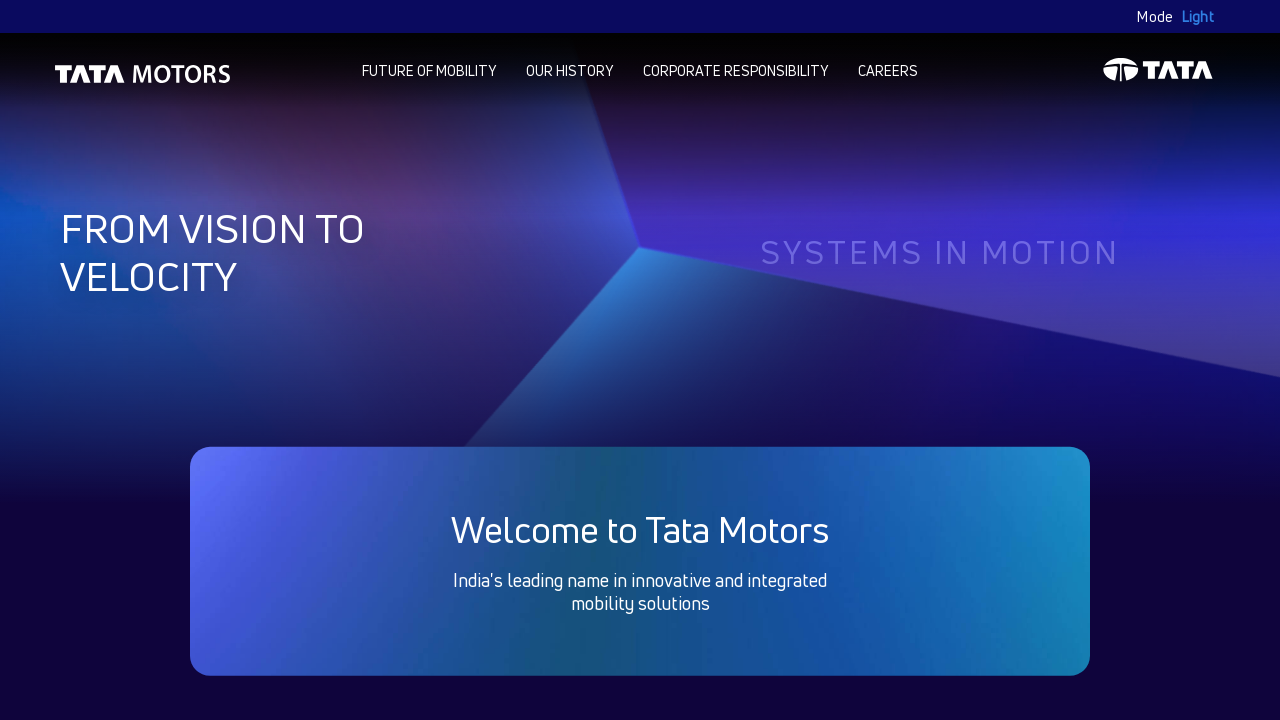